Tests navigation to the opera/ballet category by clicking the opera/ballet dropdown and verifying event listings load

Starting URL: https://www.tomsarkgh.am/

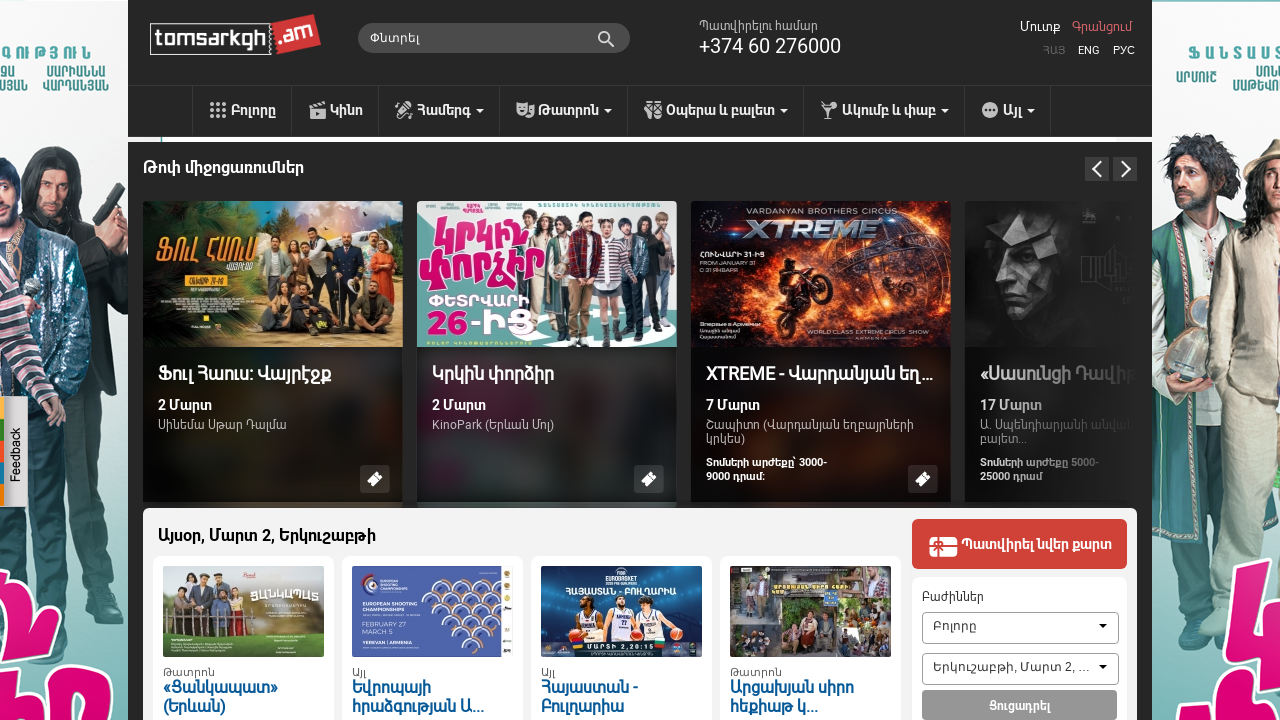

Waited for page to load with networkidle state
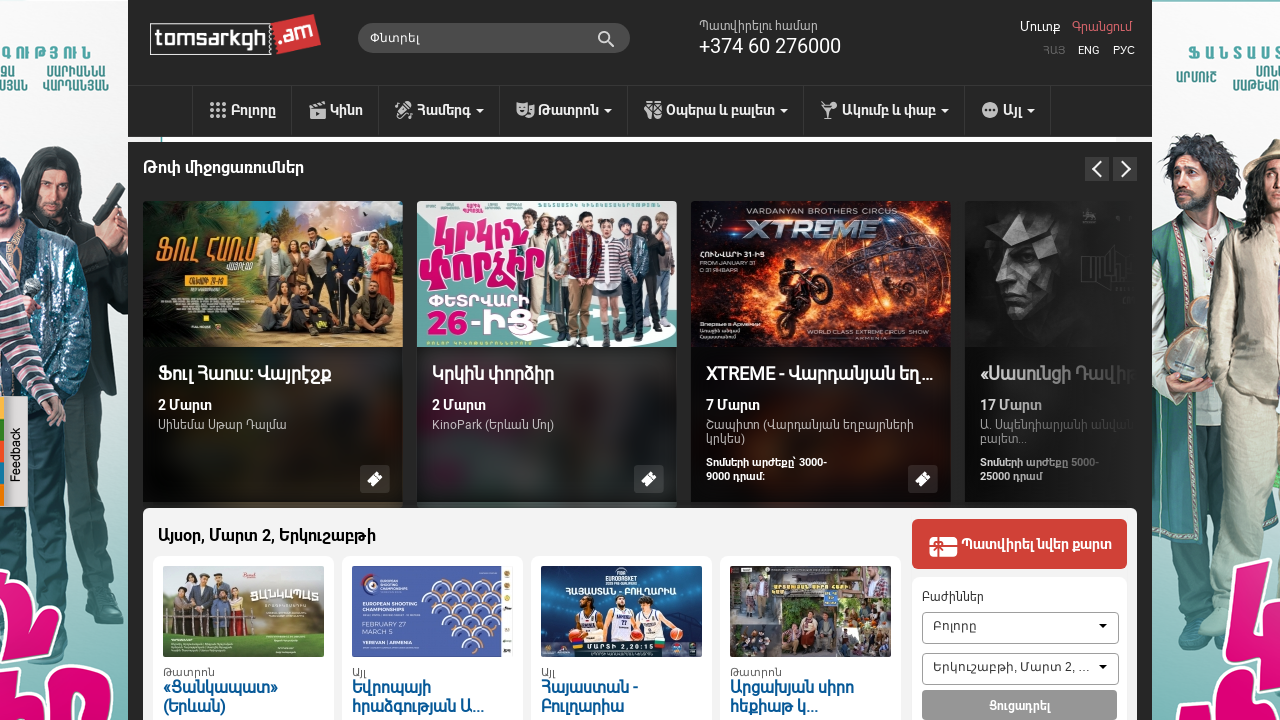

Clicked opera/ballet dropdown to open category at (716, 111) on #drop43
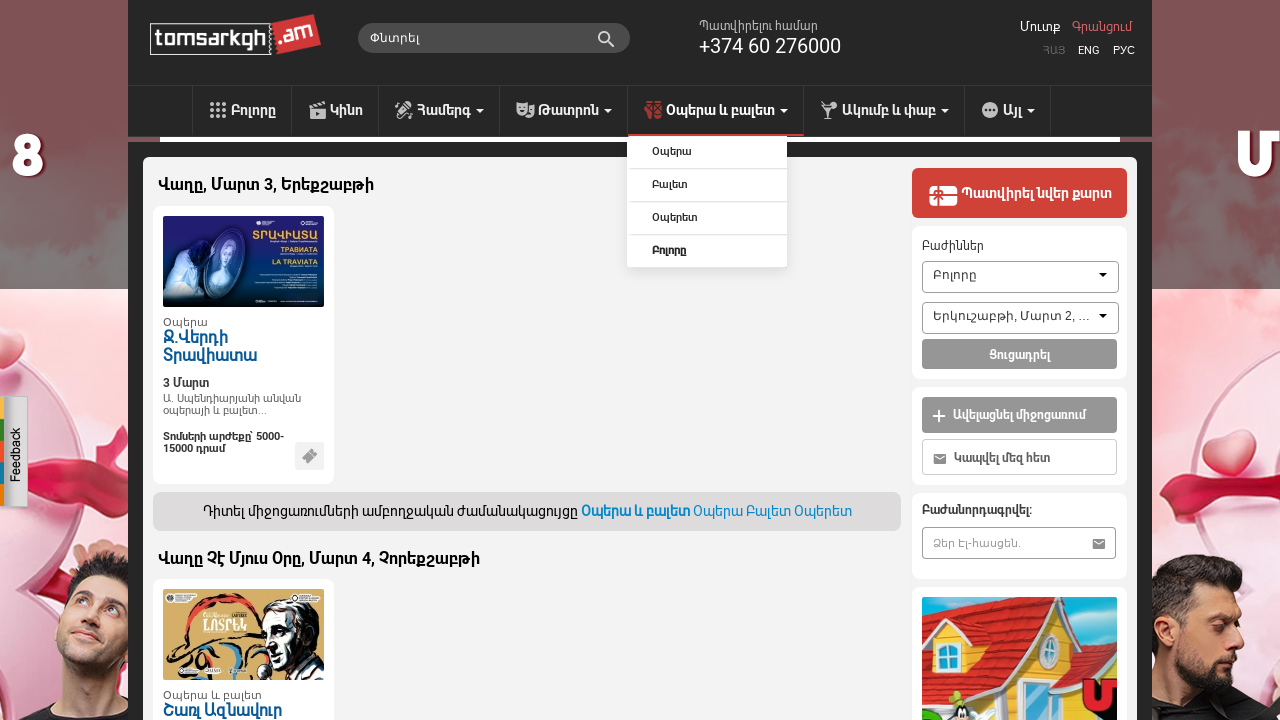

Event listings loaded successfully after dropdown selection
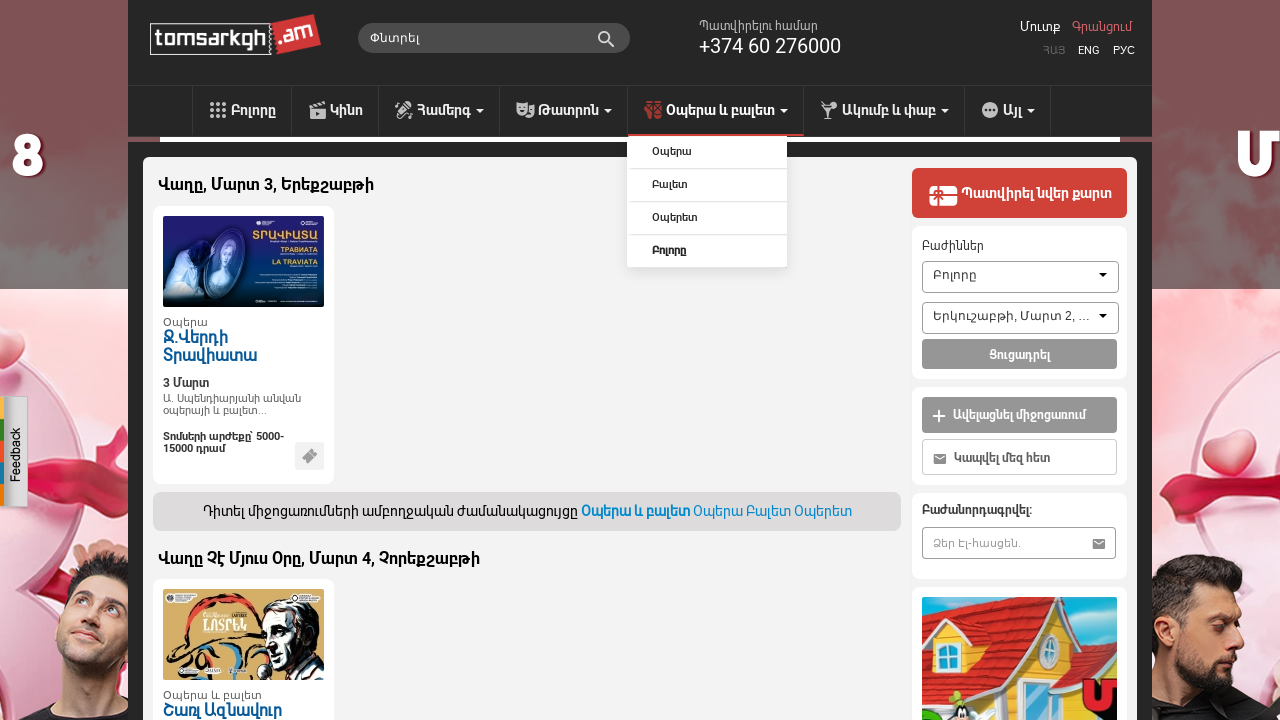

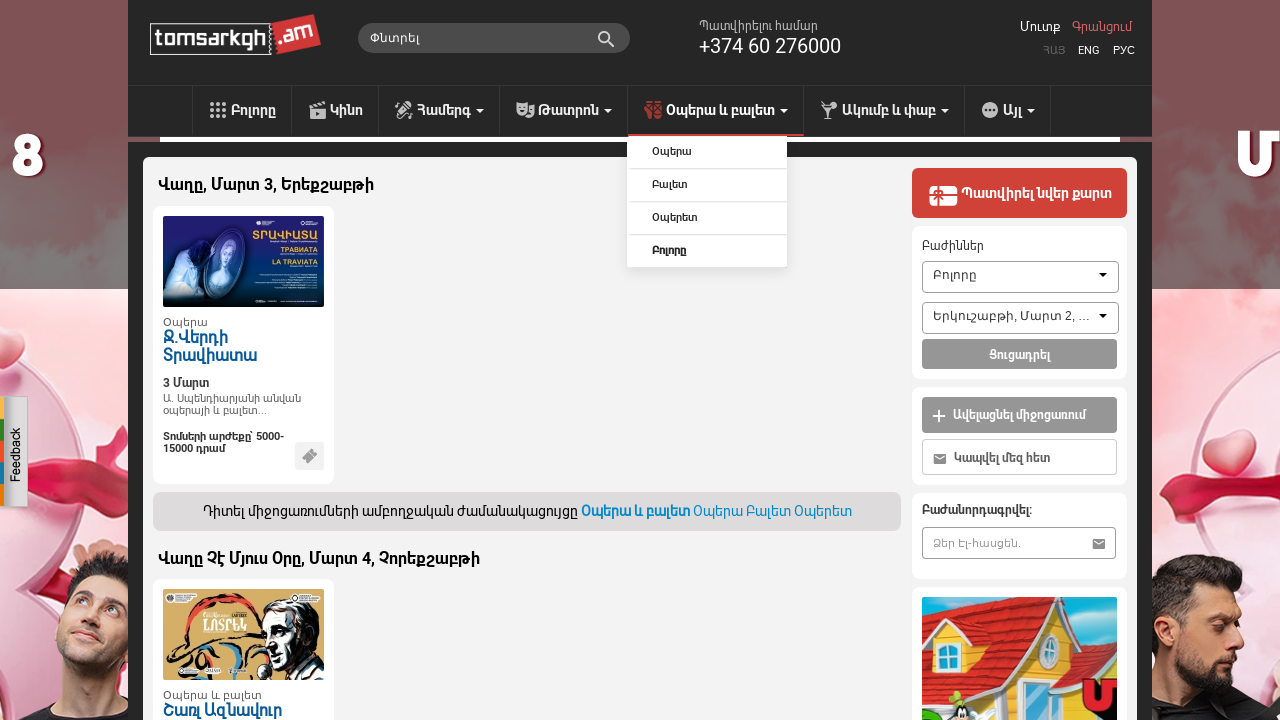